Tests FluentWait functionality by clicking a button and waiting for a paragraph element to appear with polling configuration

Starting URL: https://testeroprogramowania.github.io/selenium/wait2.html

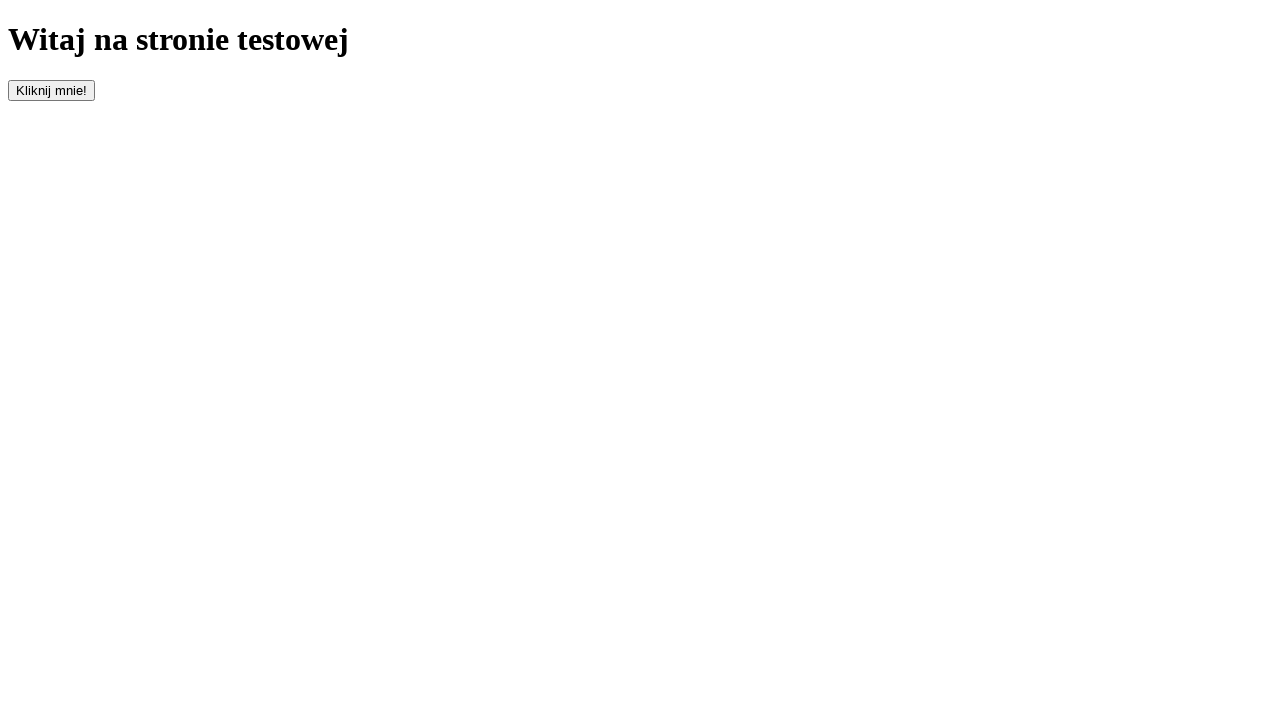

Clicked button with id 'clickOnMe' to trigger dynamic content at (52, 90) on #clickOnMe
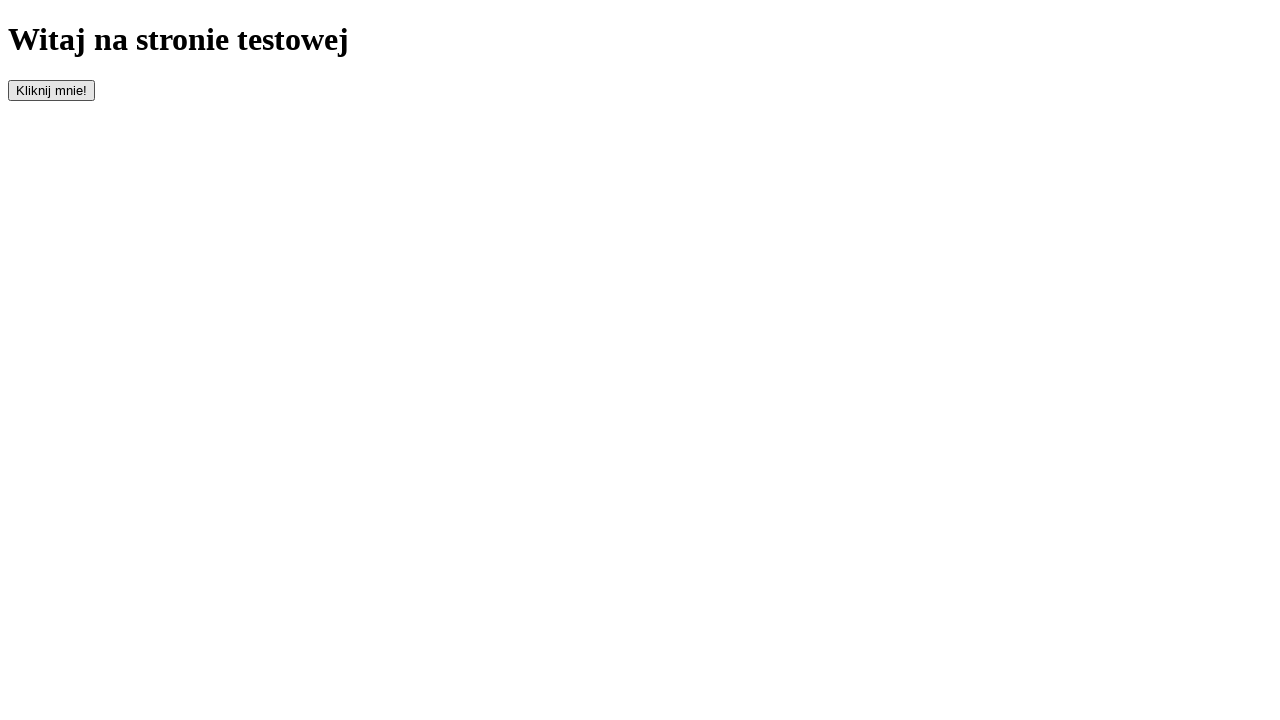

Waited for paragraph element to appear with FluentWait polling configuration
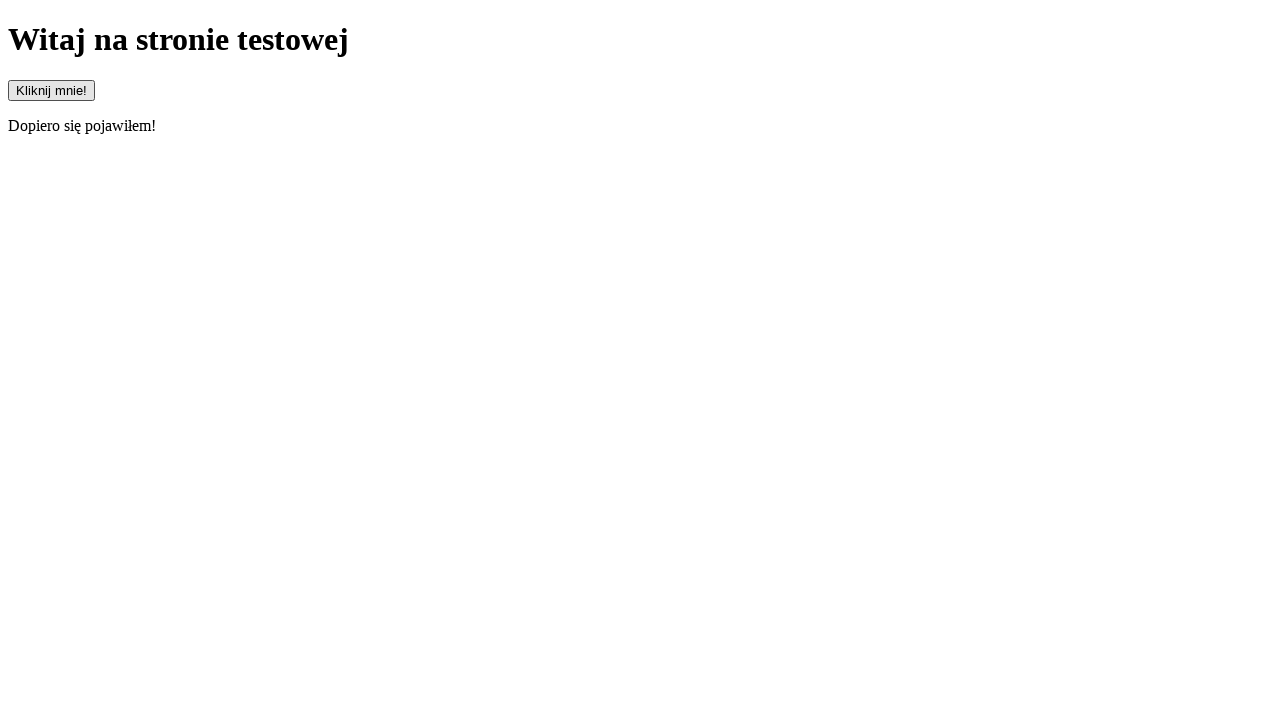

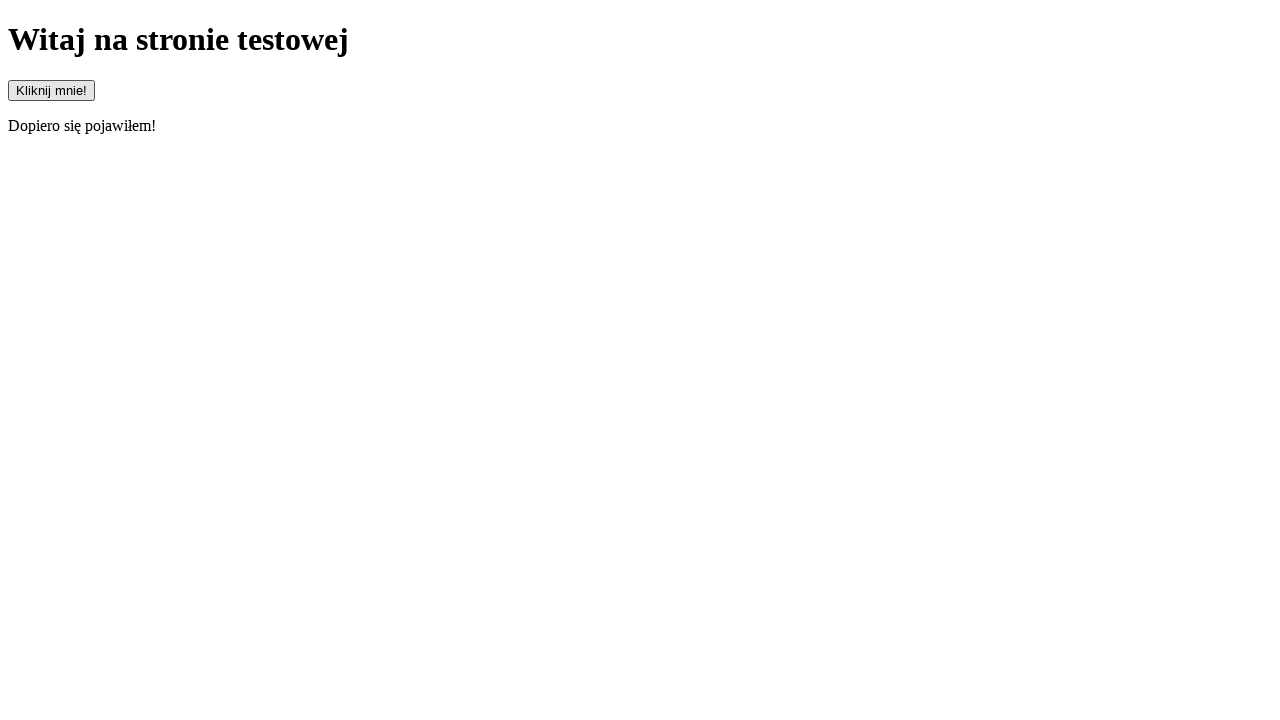